Tests new user registration process by filling out a registration form with personal information including name, address, SSN, and creating a new username and password

Starting URL: https://parabank.parasoft.com/parabank/index.htm

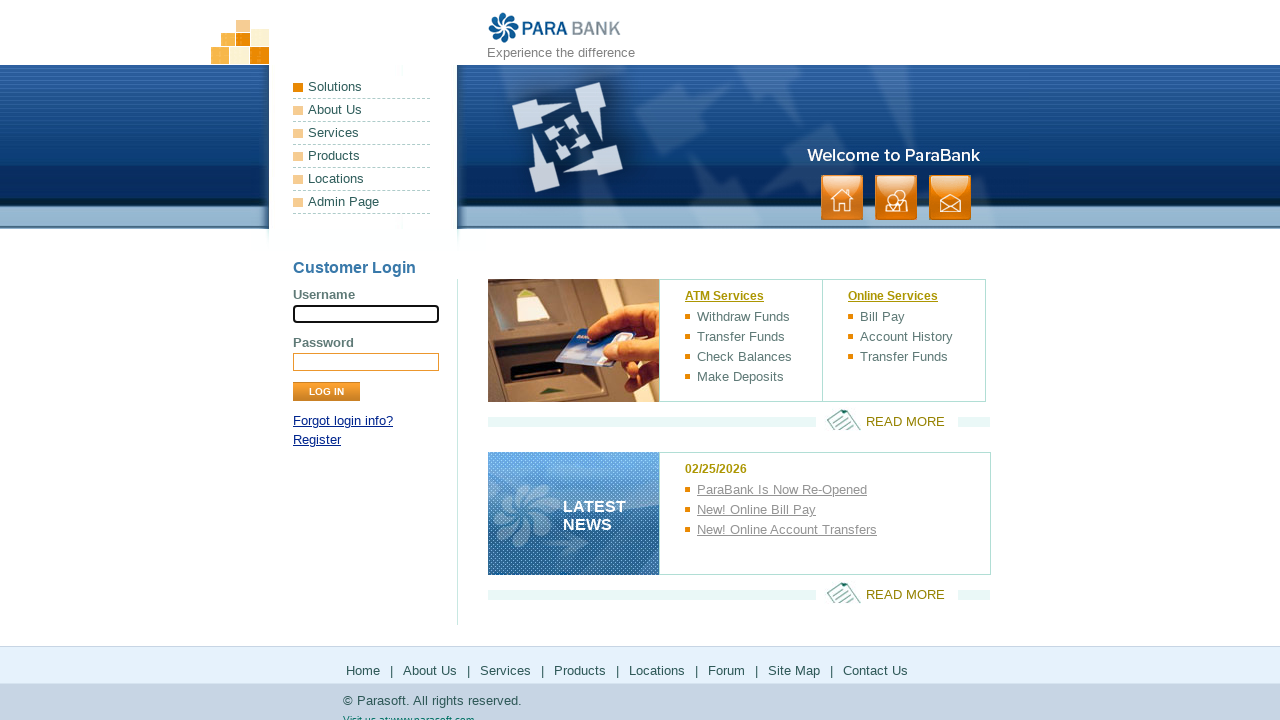

Clicked Register button to navigate to signup page at (317, 440) on xpath=//div[@id='leftPanel'] //p/a[text()='Register']
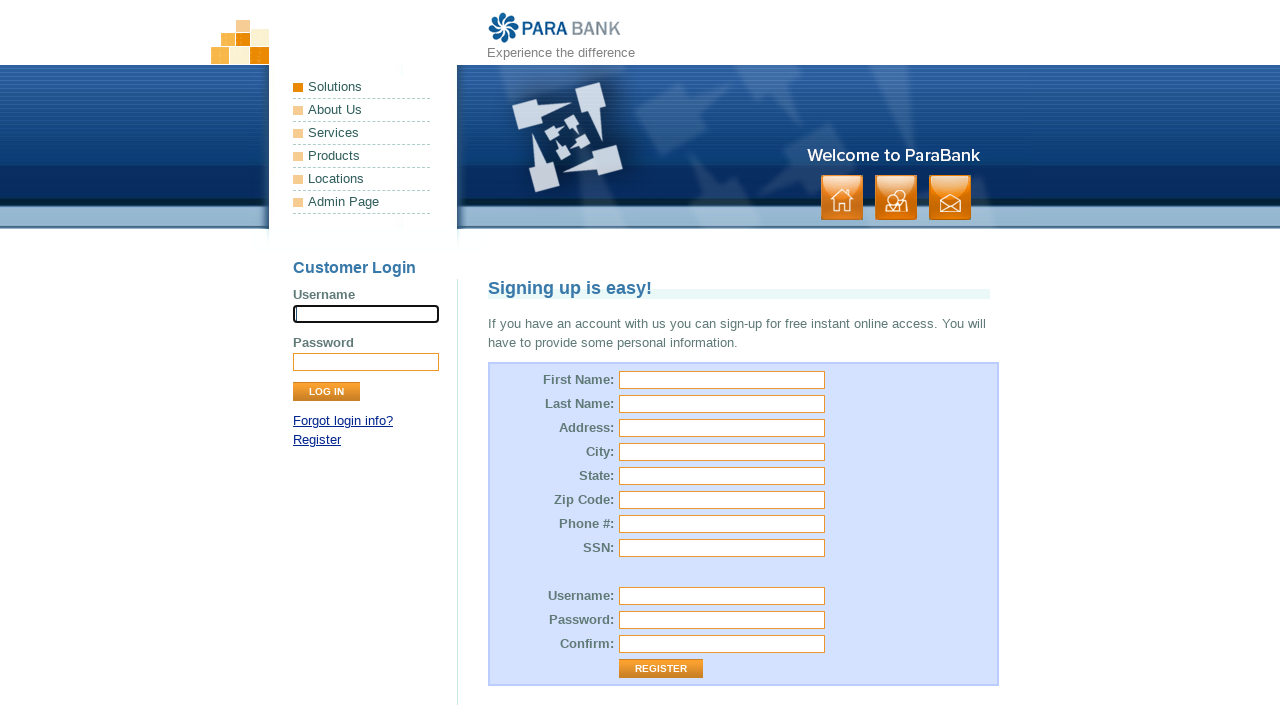

Registration form loaded successfully
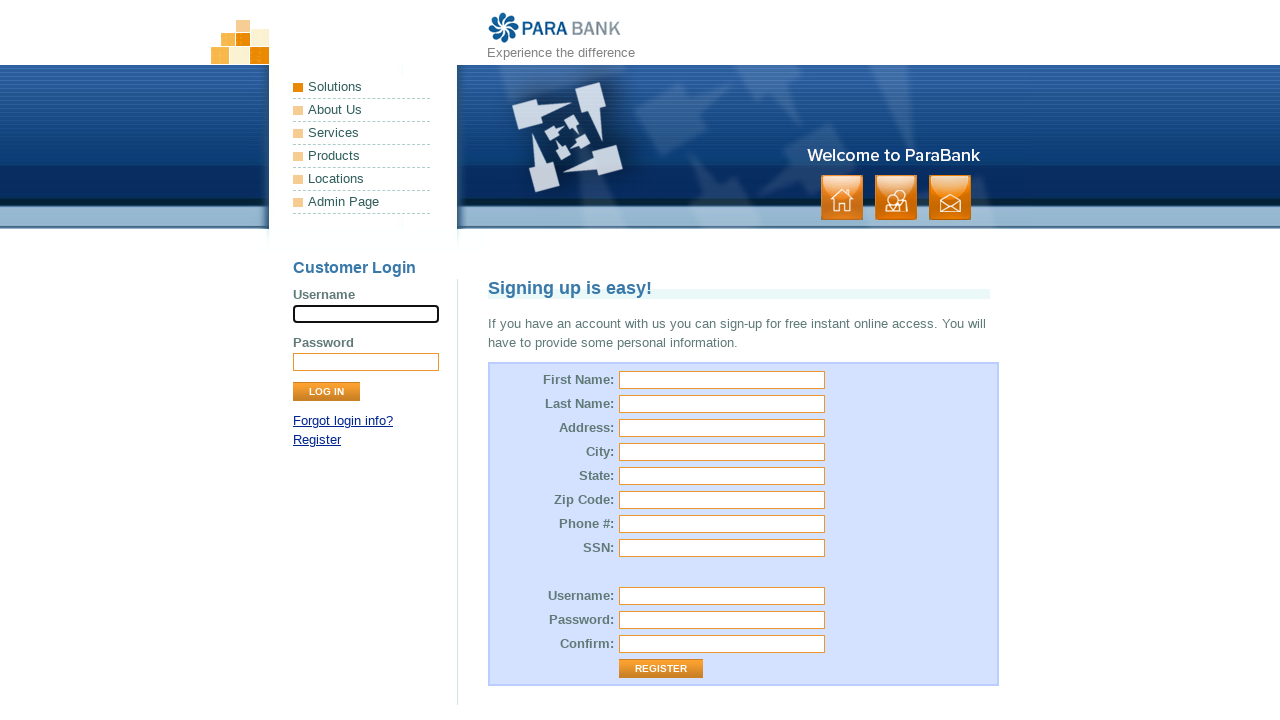

Filled first name field with 'Piia-Noora' on #customer\.firstName
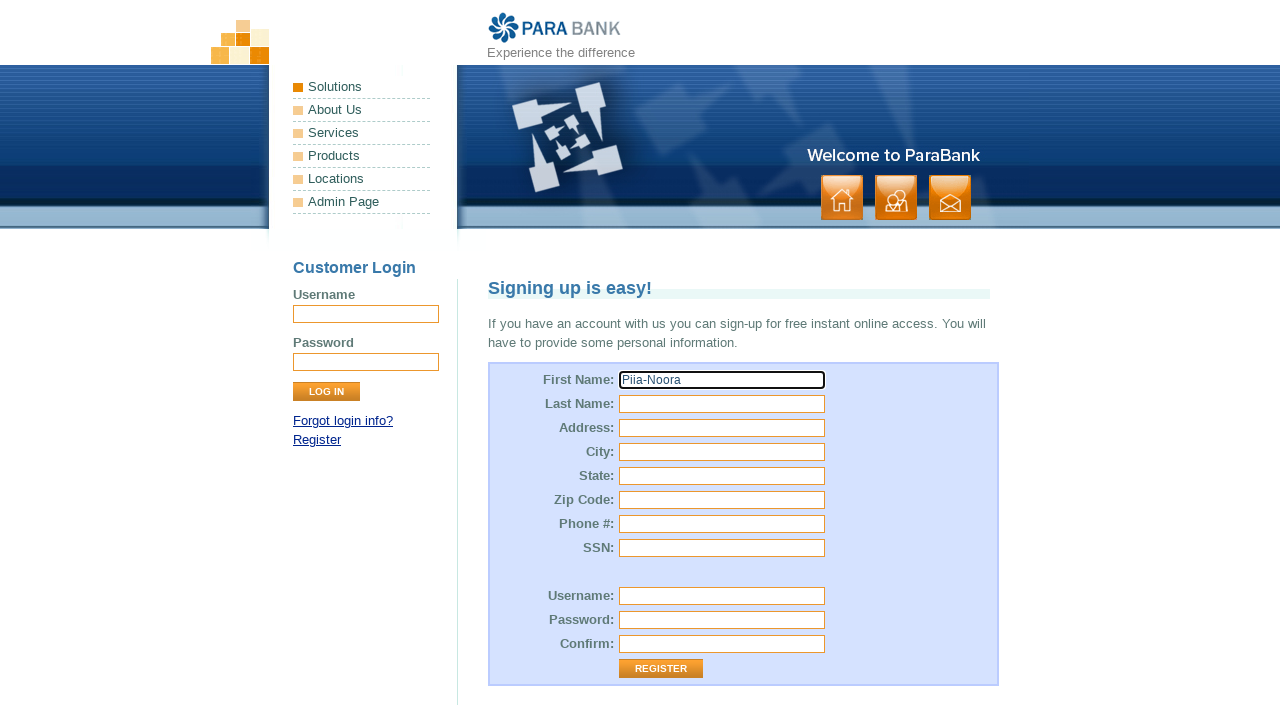

Filled last name field with 'Putkonen' on #customer\.lastName
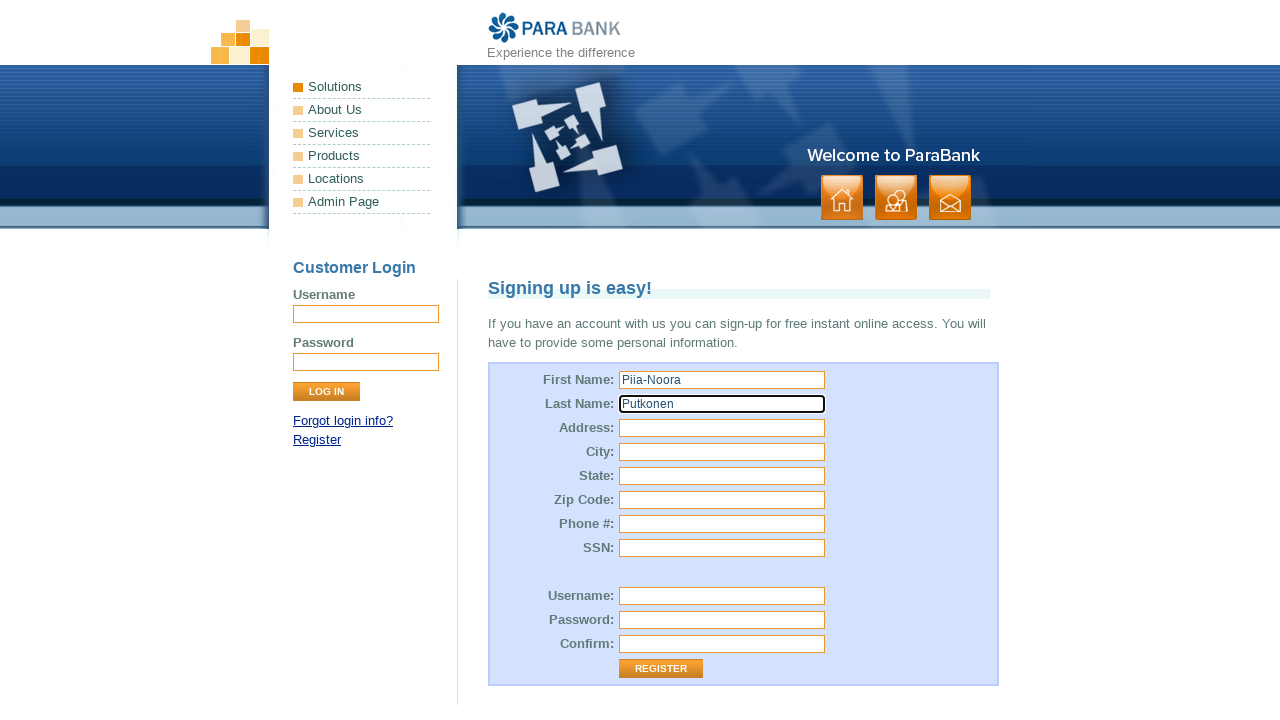

Filled street address field with 'customerStreet' on #customer\.address\.street
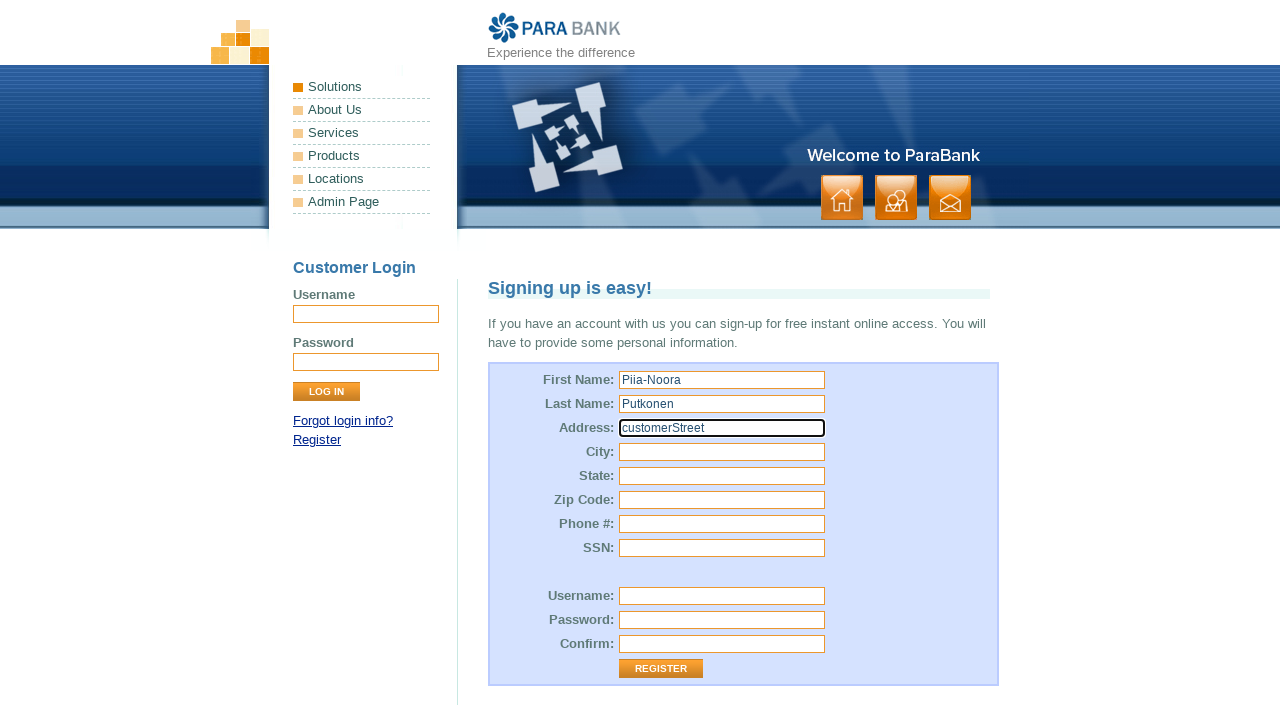

Filled city field with 'customerCity' on #customer\.address\.city
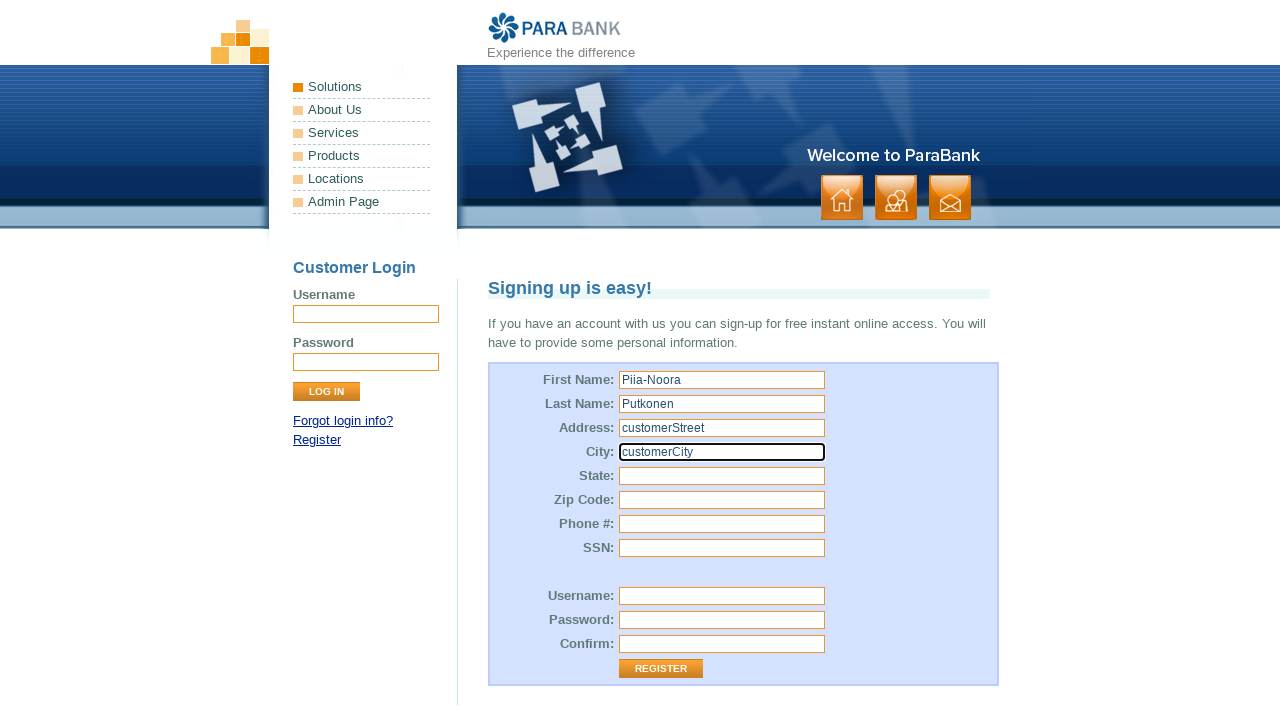

Filled state field with 'customerState' on #customer\.address\.state
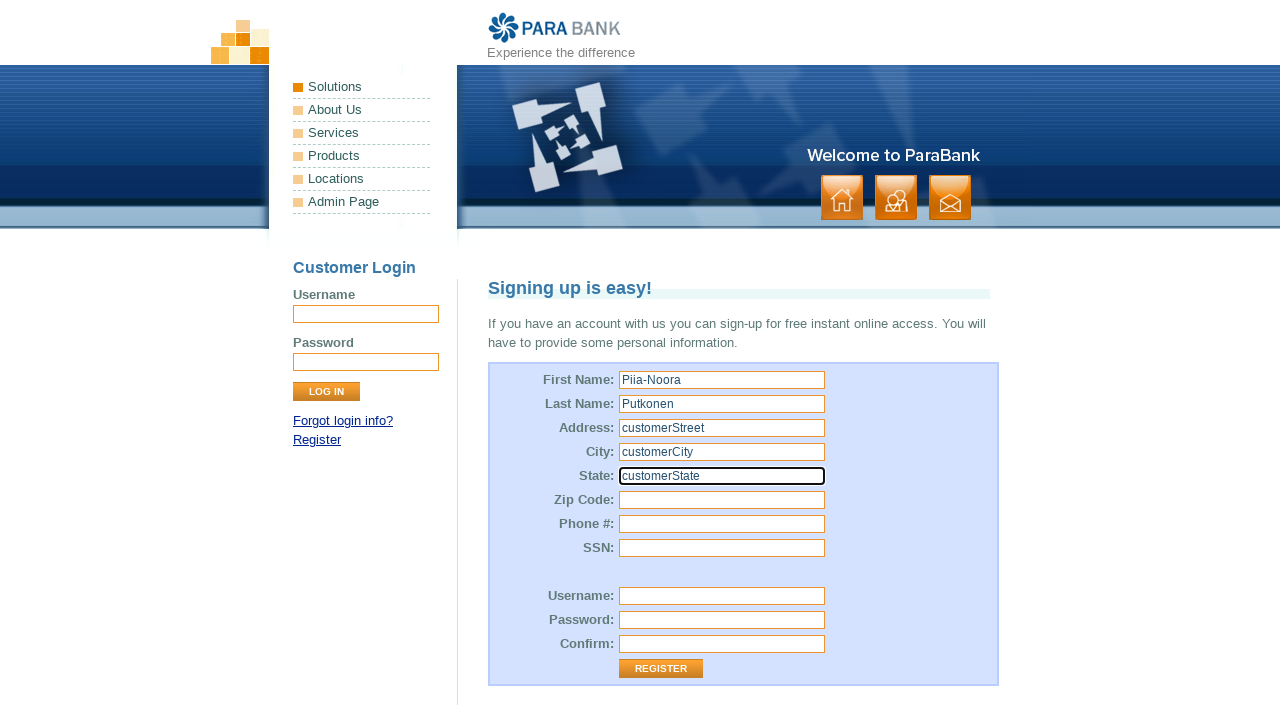

Filled zip code field with 'customerZipCode' on #customer\.address\.zipCode
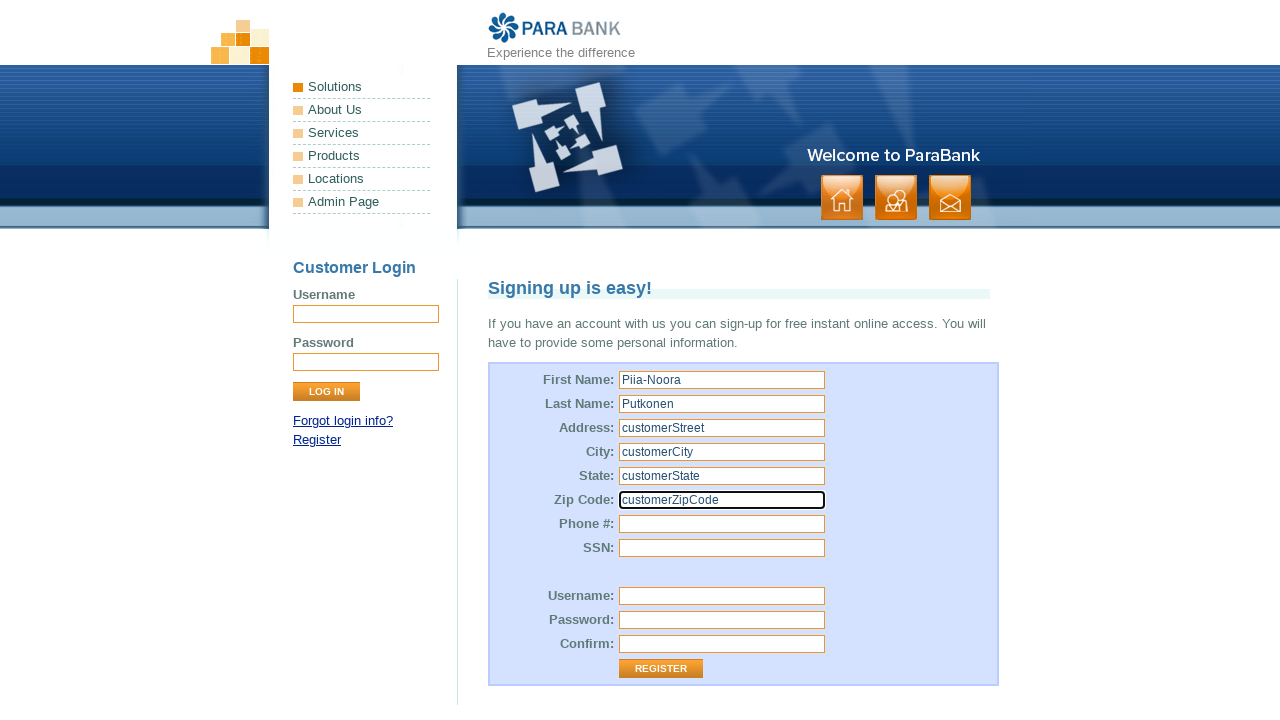

Filled SSN field with '130296-8229' on #customer\.ssn
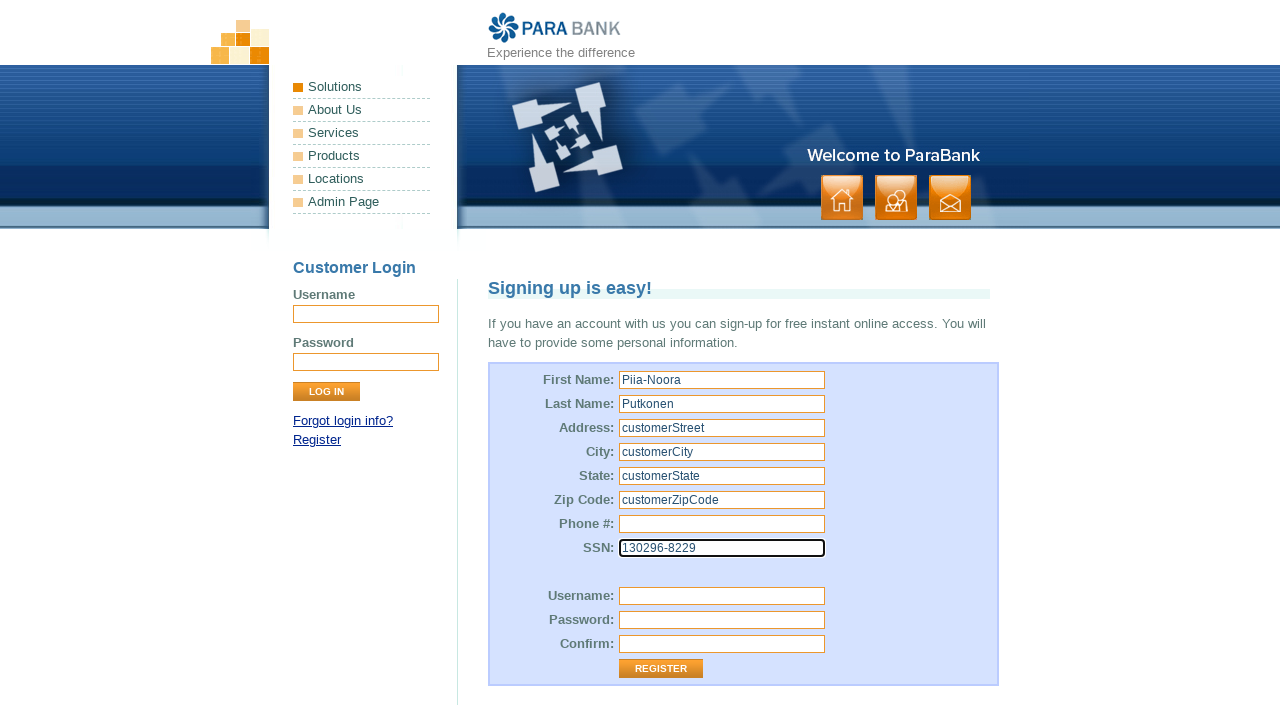

Filled username field with 'testuser8472' on #customer\.username
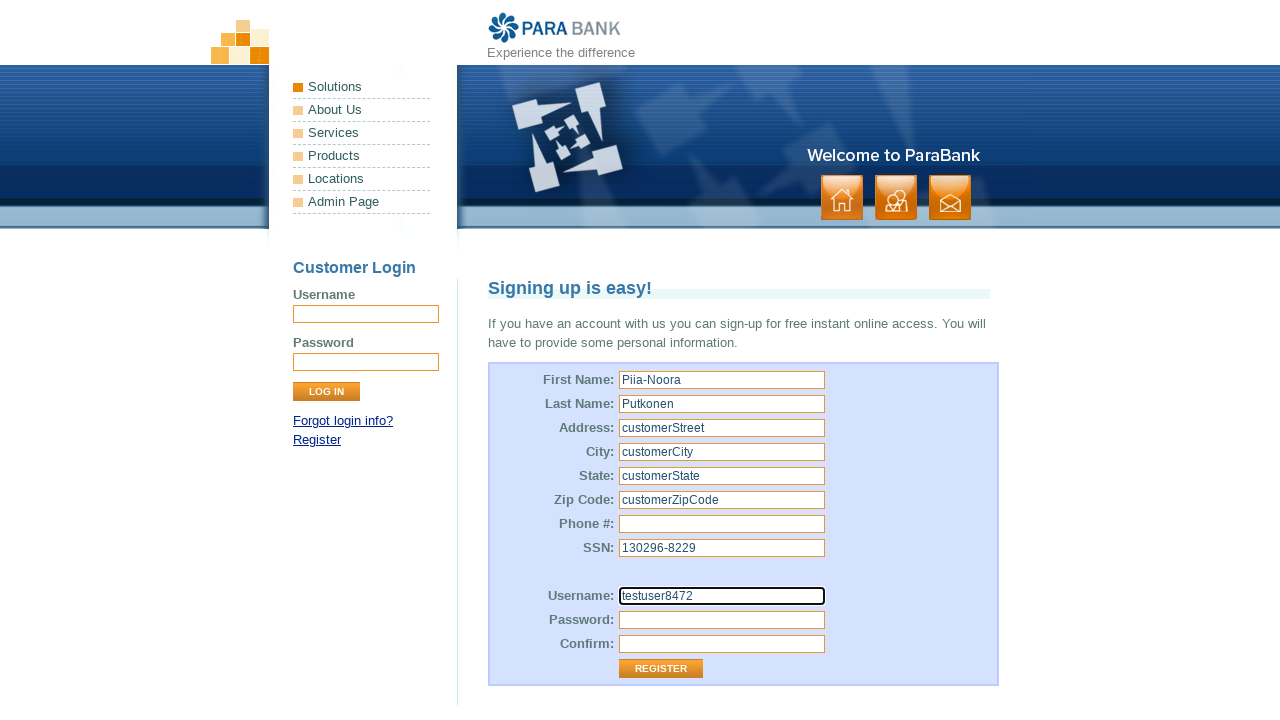

Filled password field with '123' on #customer\.password
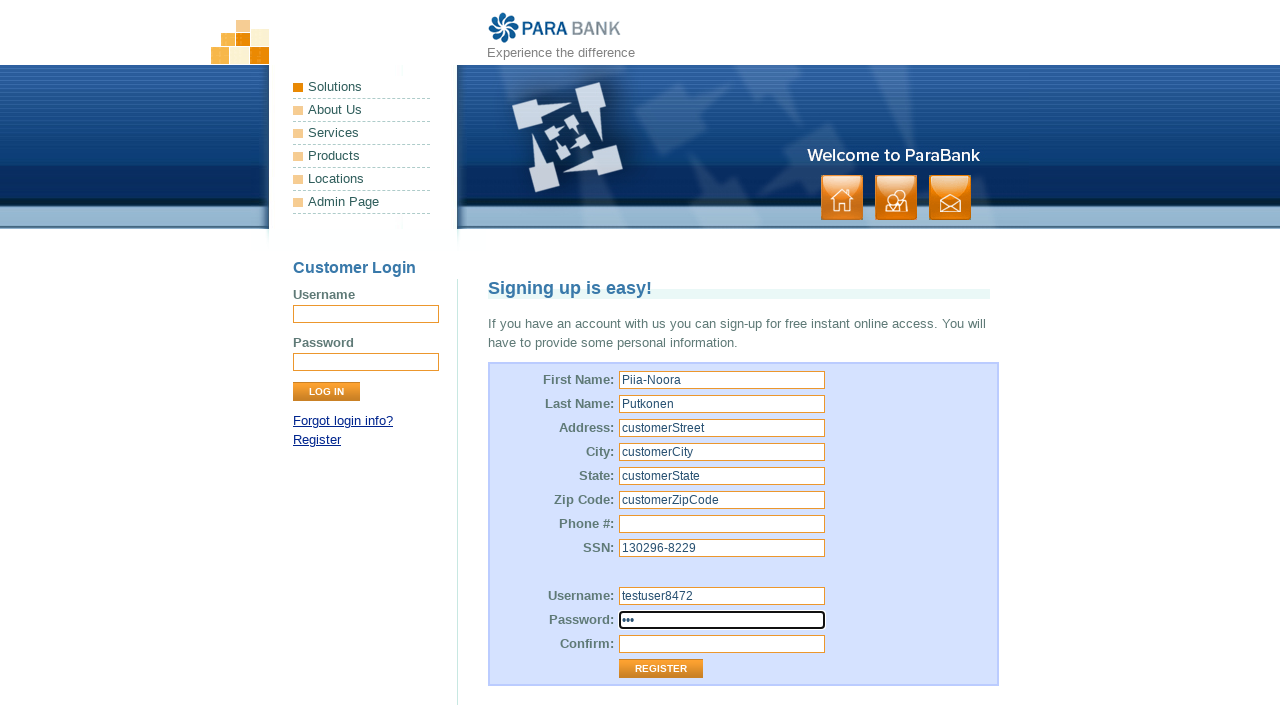

Filled password confirmation field with '123' on #repeatedPassword
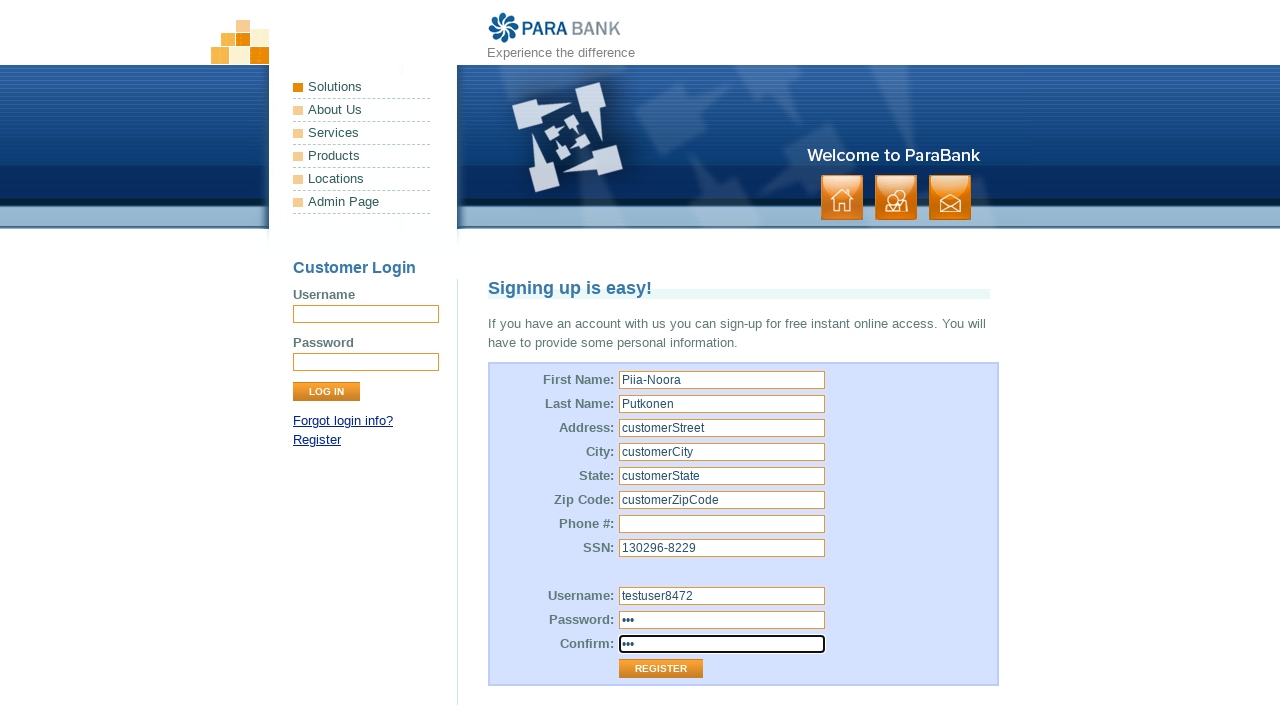

Clicked submit button to register new user at (661, 669) on xpath=//div[@id='rightPanel'] //input[@type='submit']
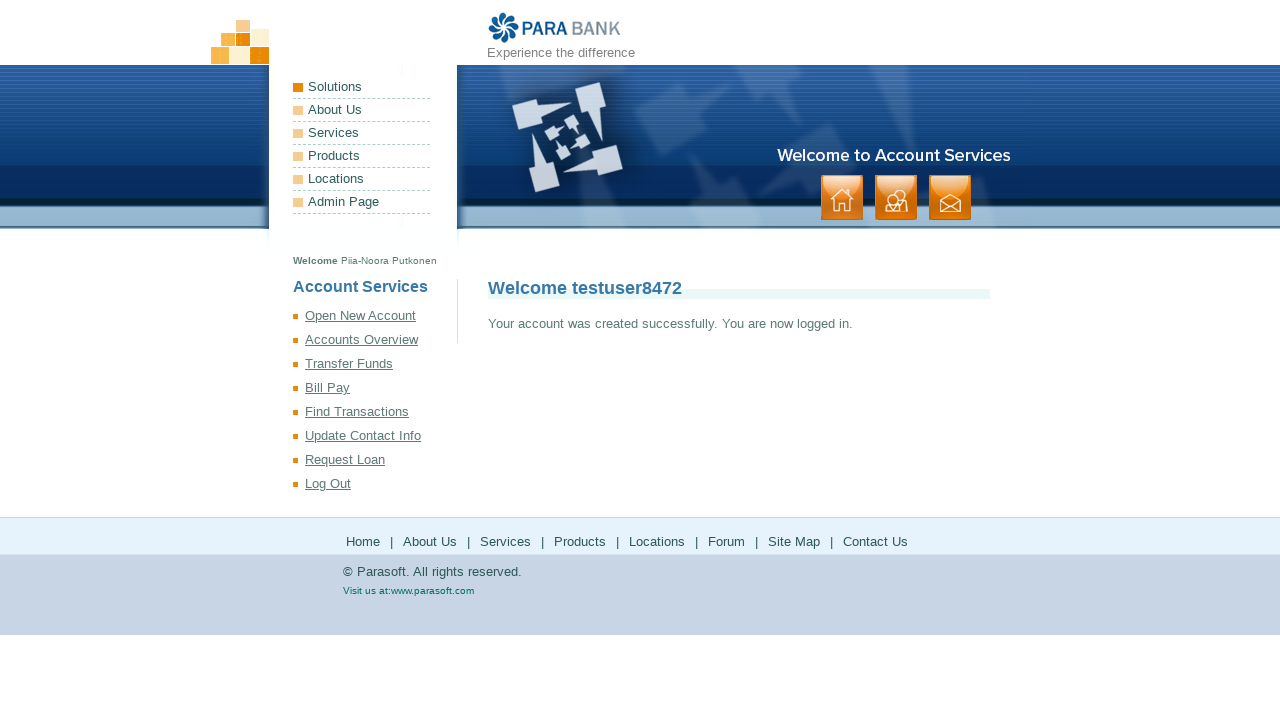

User registration completed successfully - account confirmation page loaded
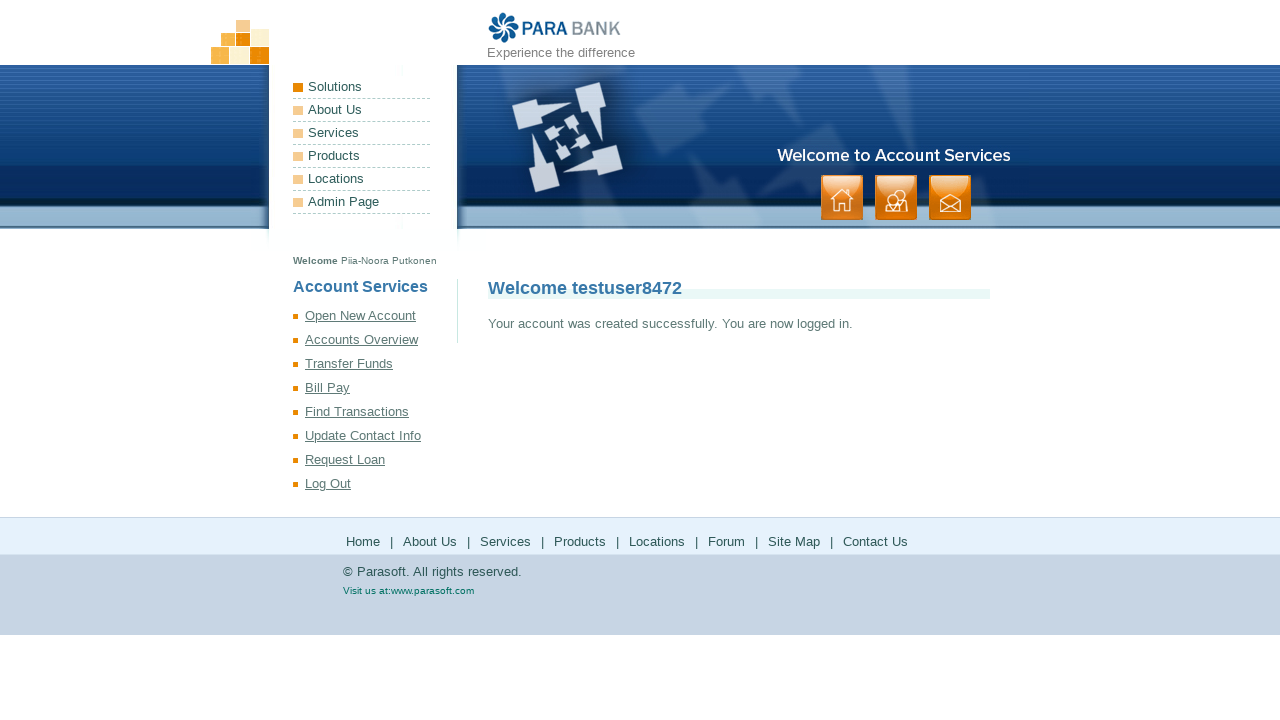

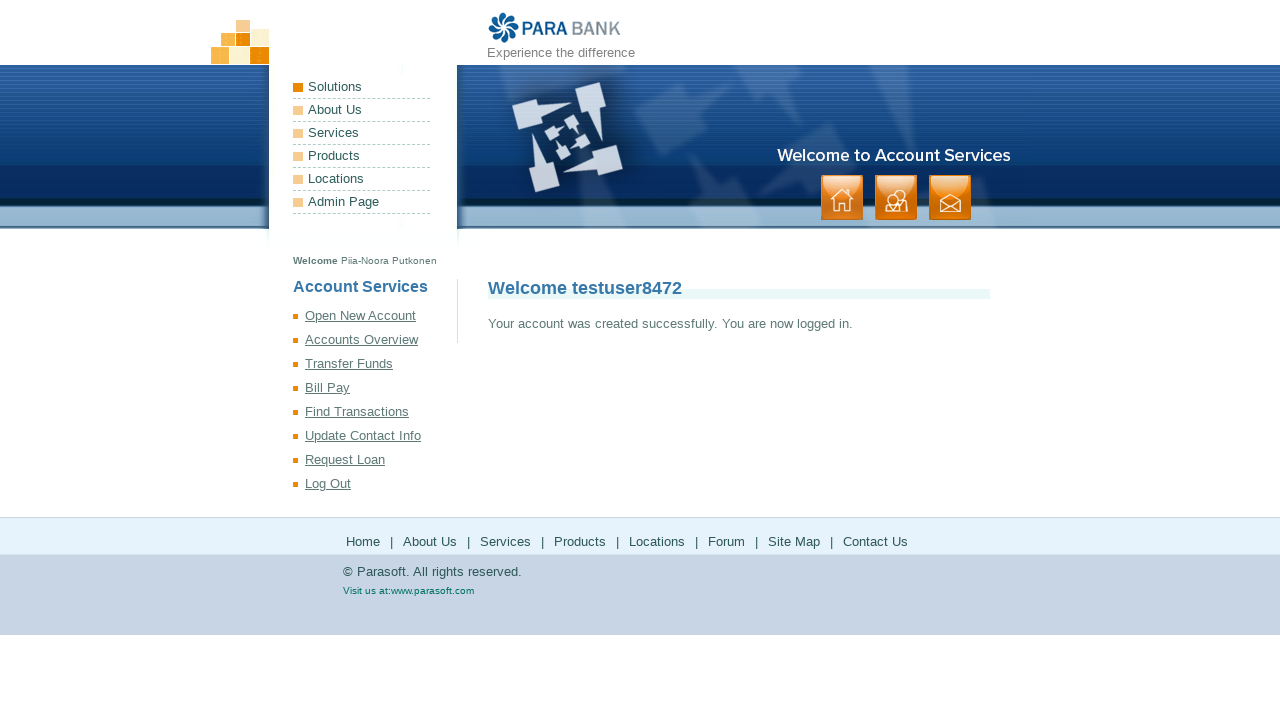